Tests a checkers game by making a random move with an orange piece and verifying the page title and header

Starting URL: https://www.gamesforthebrain.com/game/checkers/

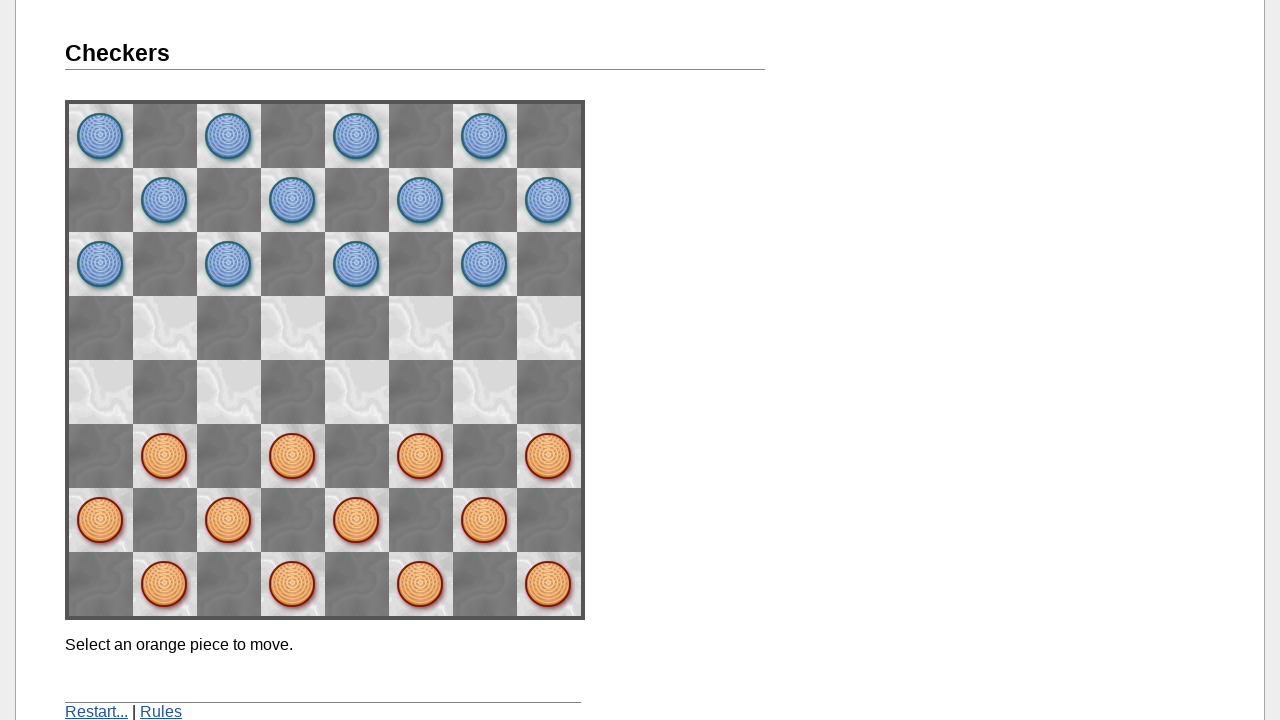

Waited for game to load - message element appeared
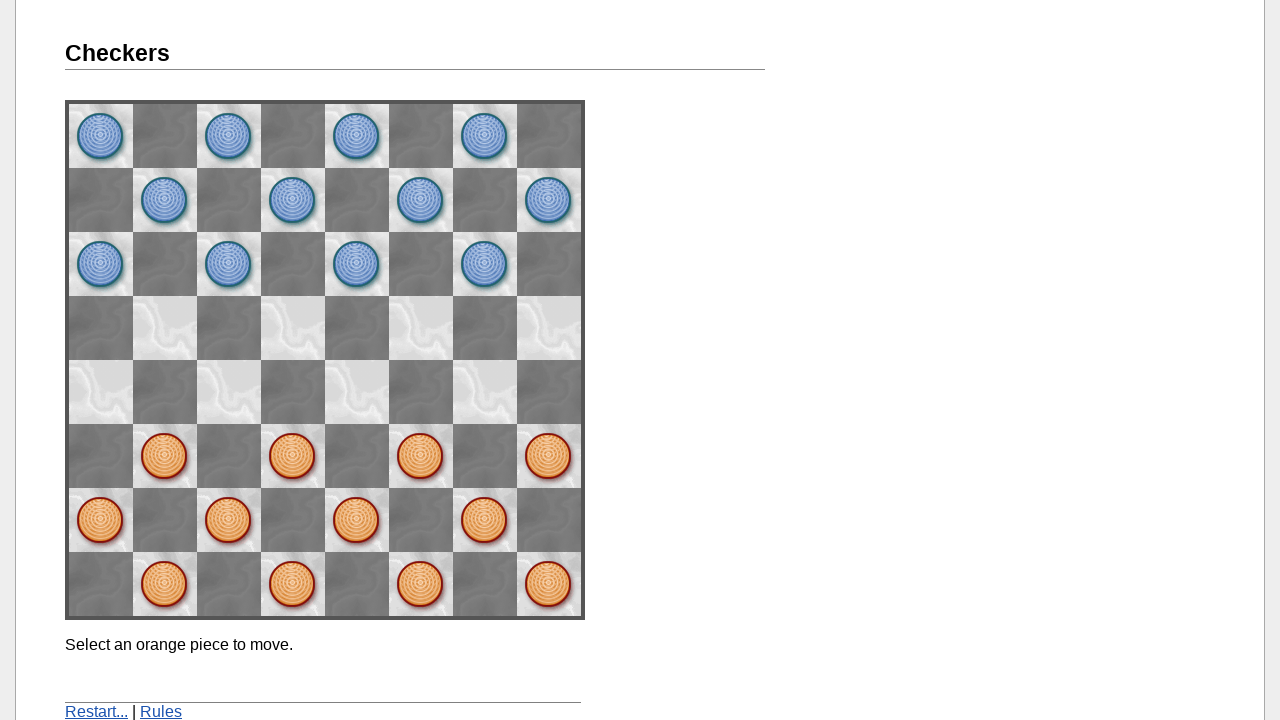

Clicked on space 62 to select orange piece at (165, 456) on [name='space62']
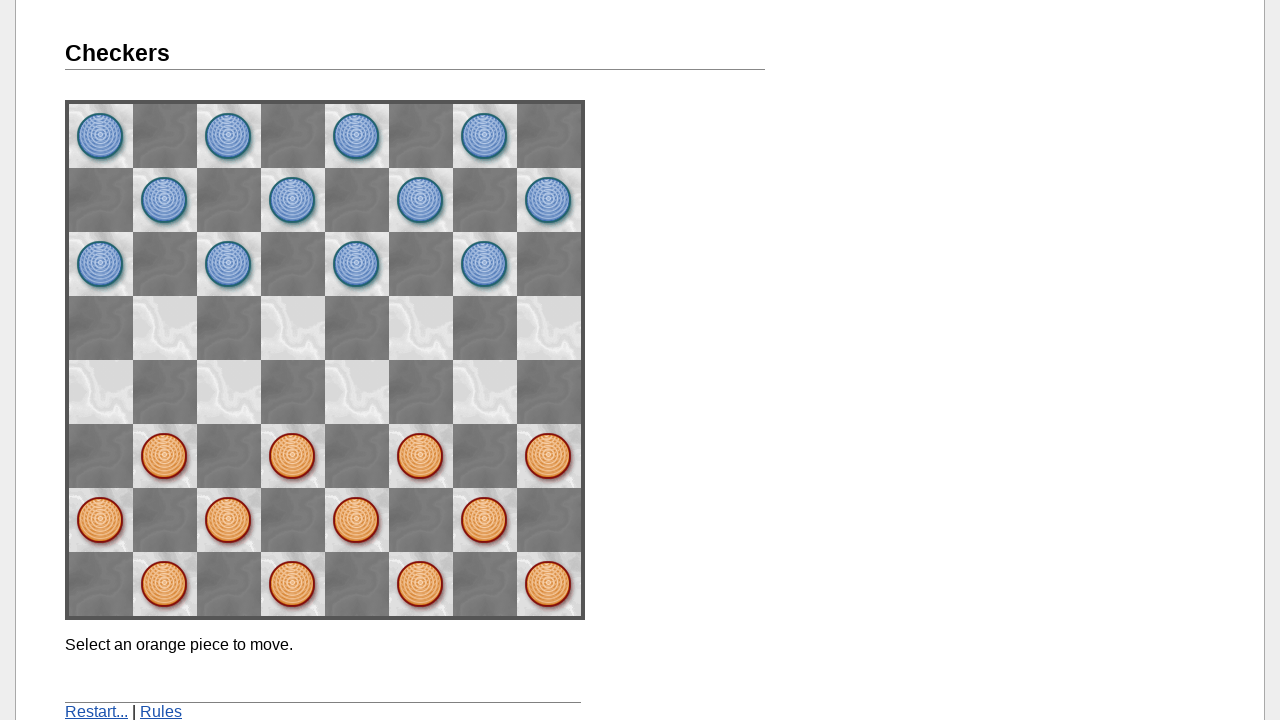

Clicked on space 53 to move the selected piece at (229, 392) on [name='space53']
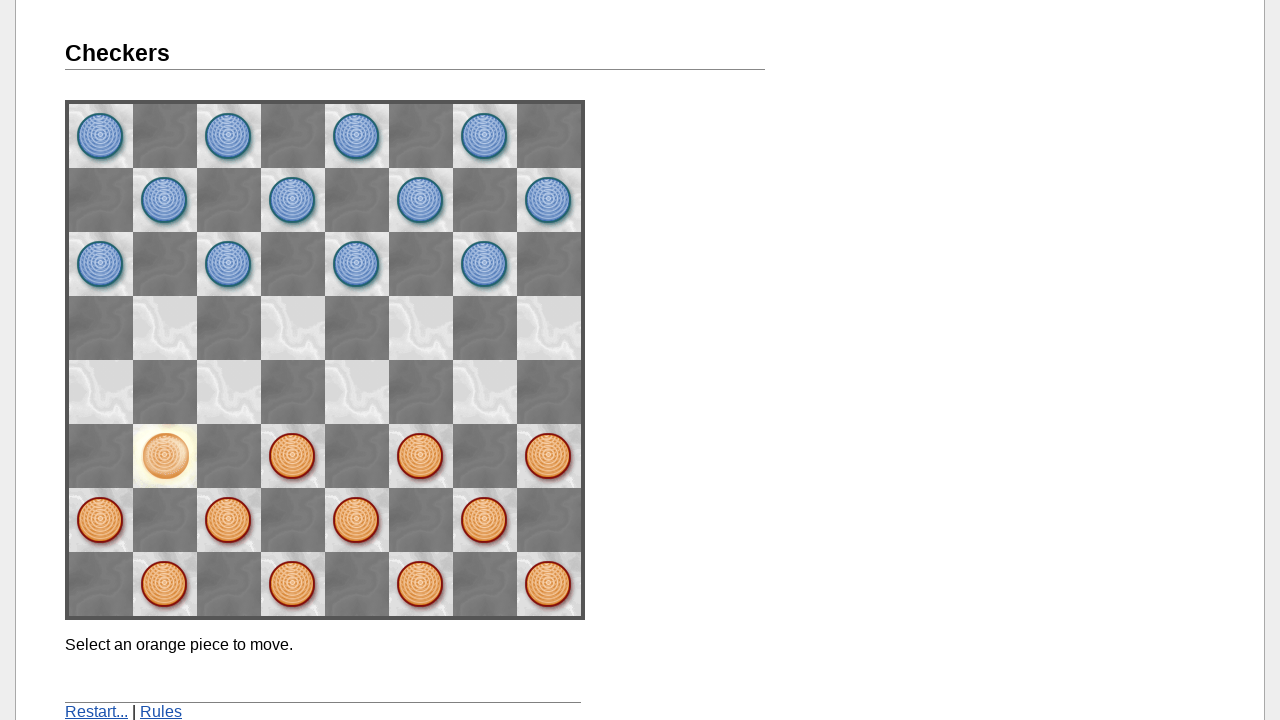

Verified page title is 'Checkers - Games for the Brain'
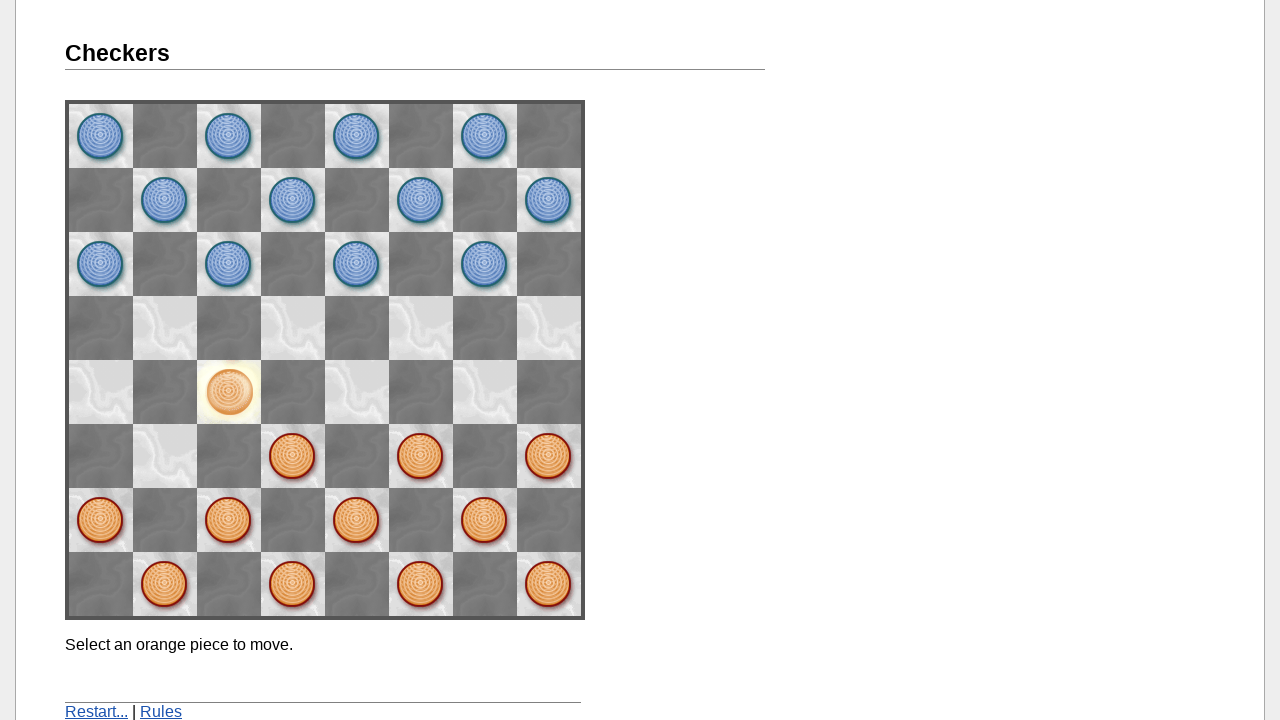

Verified page header text is 'Checkers'
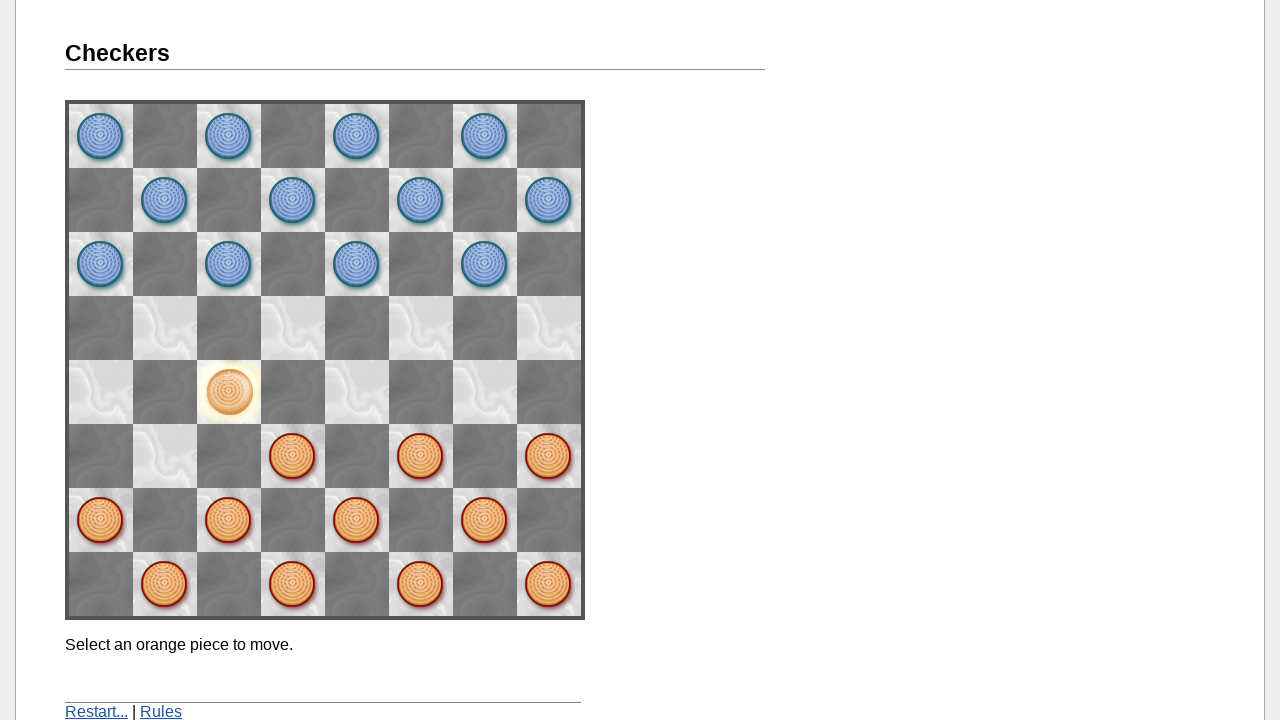

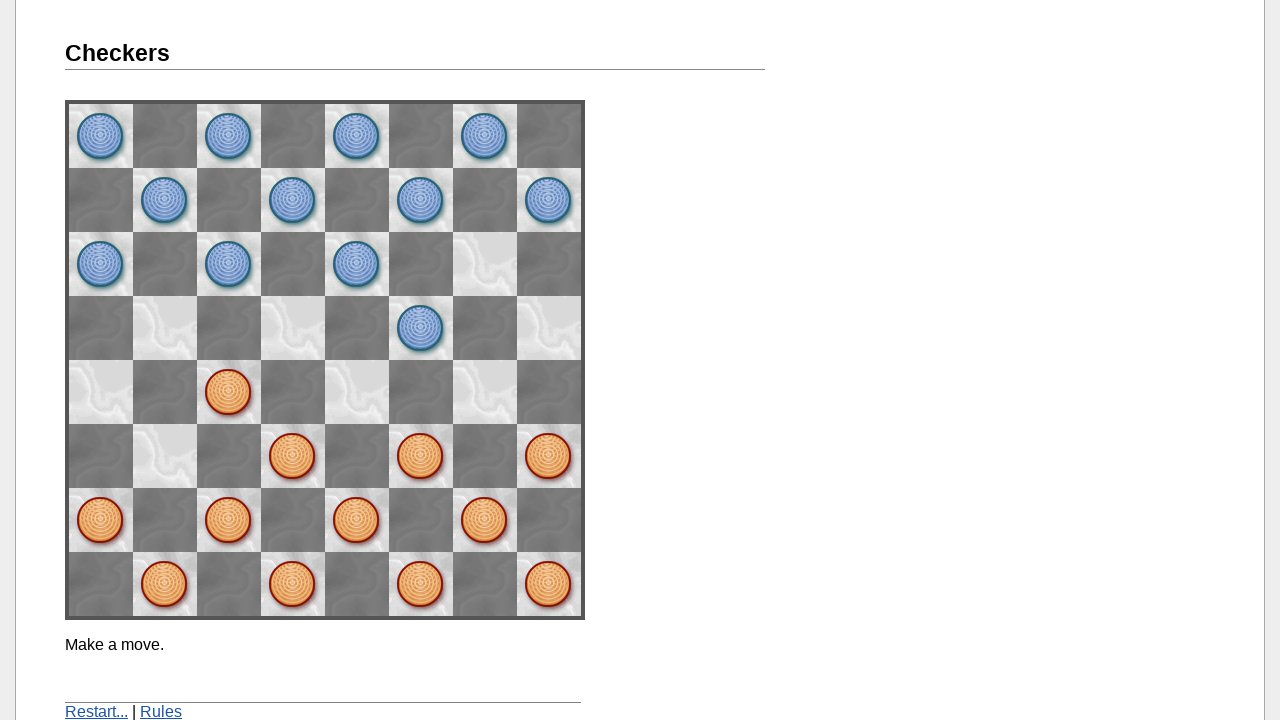